Tests web table sorting by clicking on the "First Name" column header in the second table to sort alphabetically

Starting URL: https://the-internet.herokuapp.com/tables

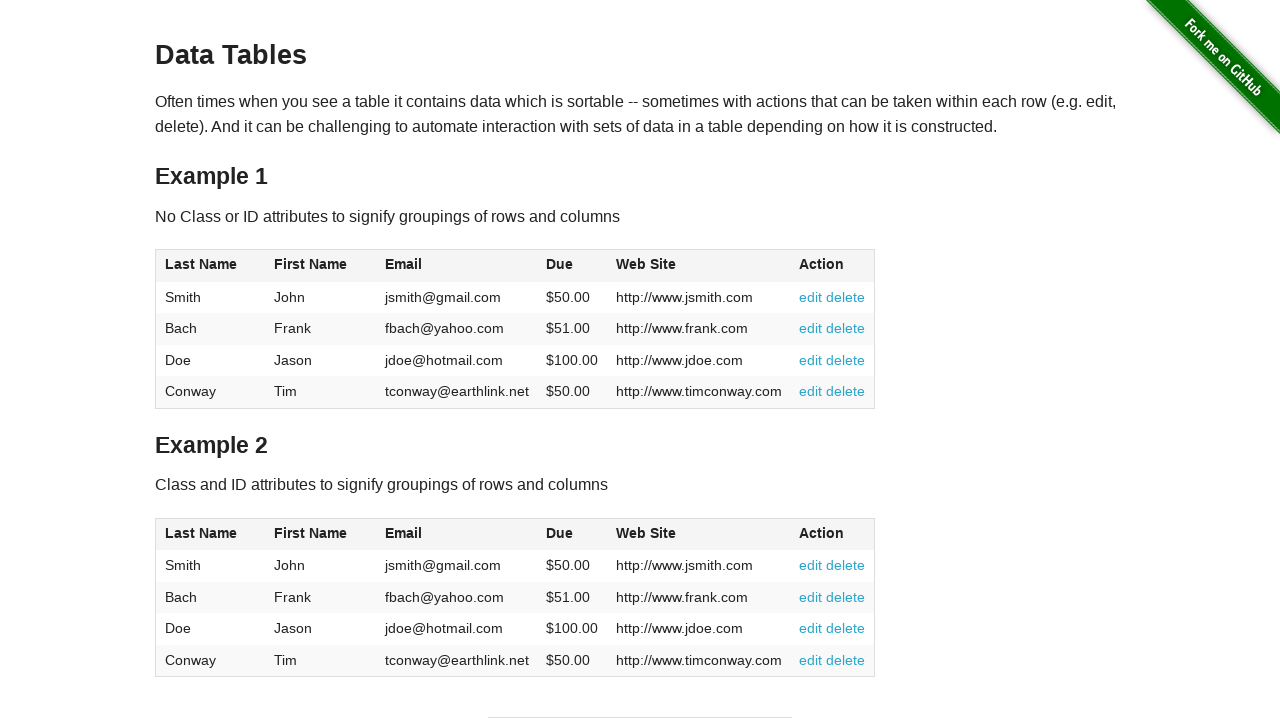

Waited for tables to load on the page
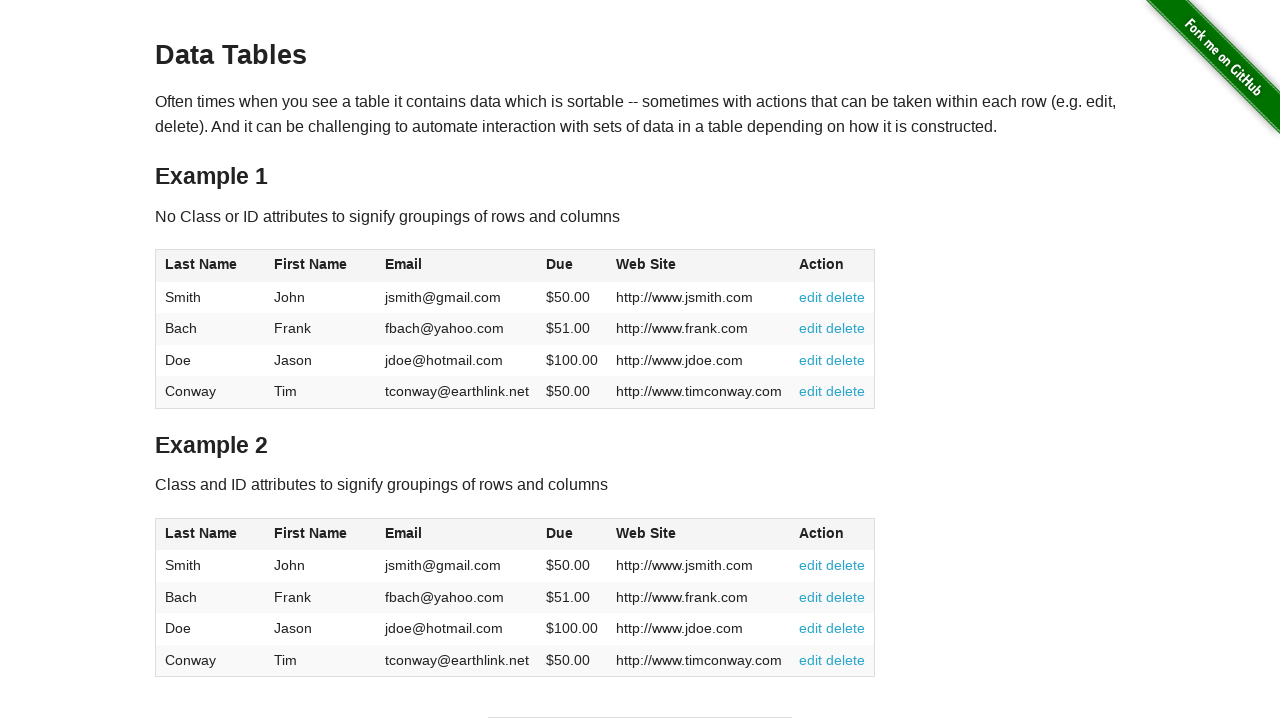

Located header columns in the second table
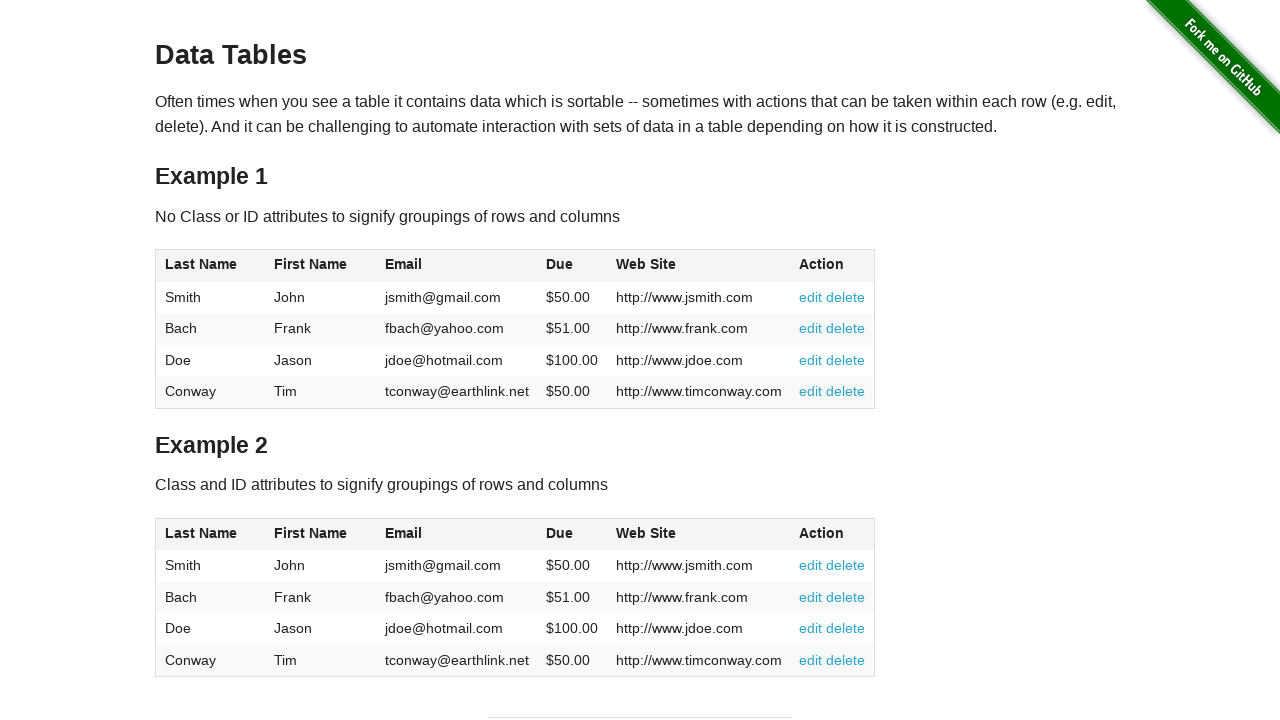

Selected the First Name column header
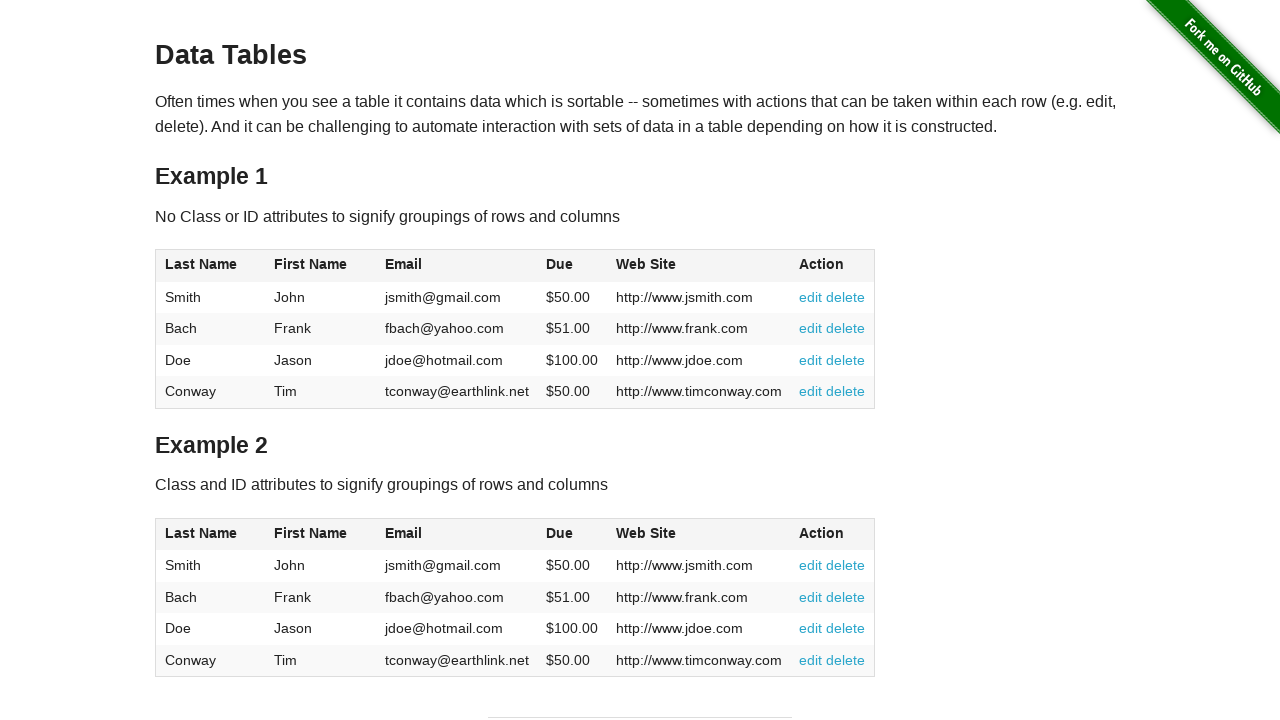

Clicked on First Name column header to sort alphabetically at (321, 534) on table >> nth=1 >> thead th >> nth=1
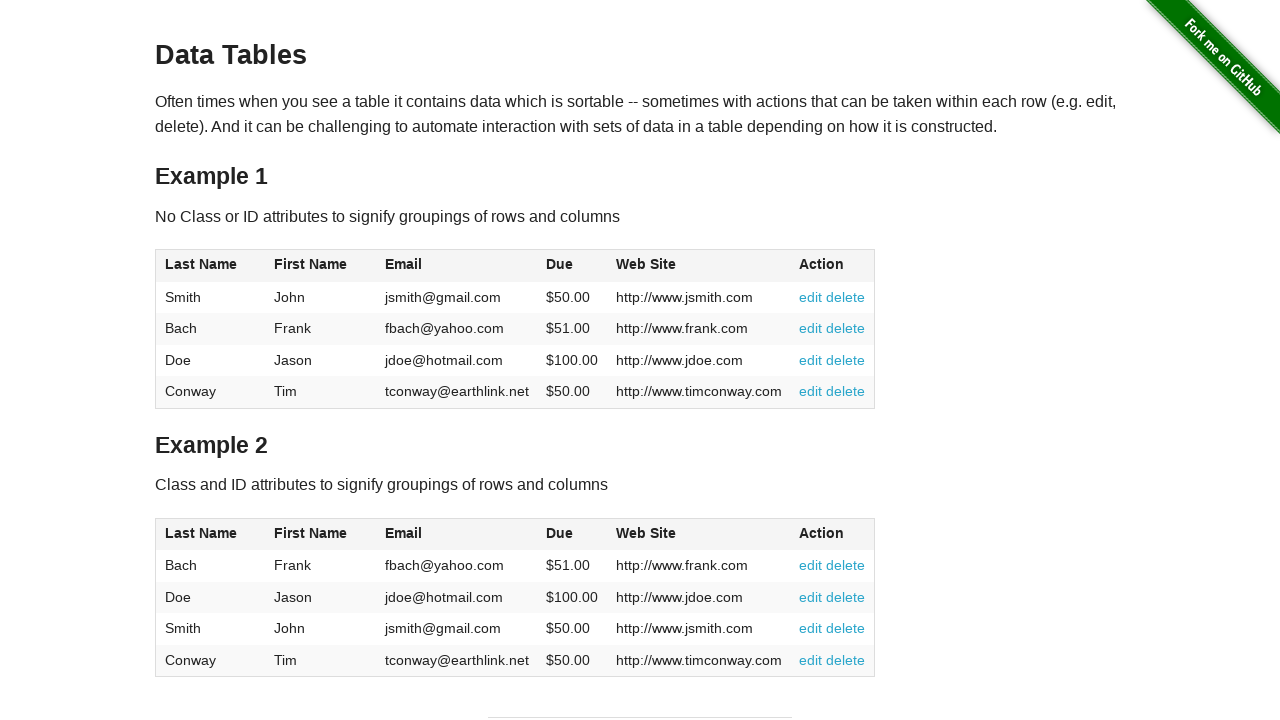

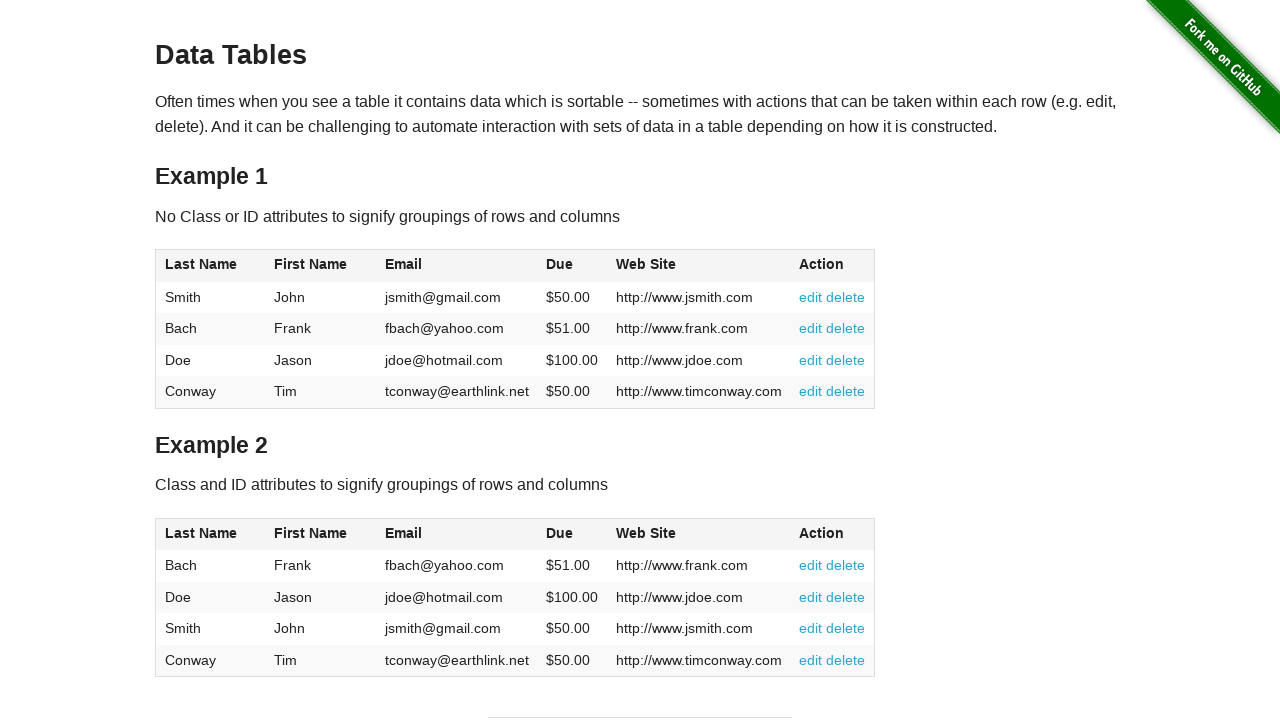